Tests text input functionality by navigating to the text input page, entering a new button name, and clicking the button to update its text

Starting URL: http://uitestingplayground.com/

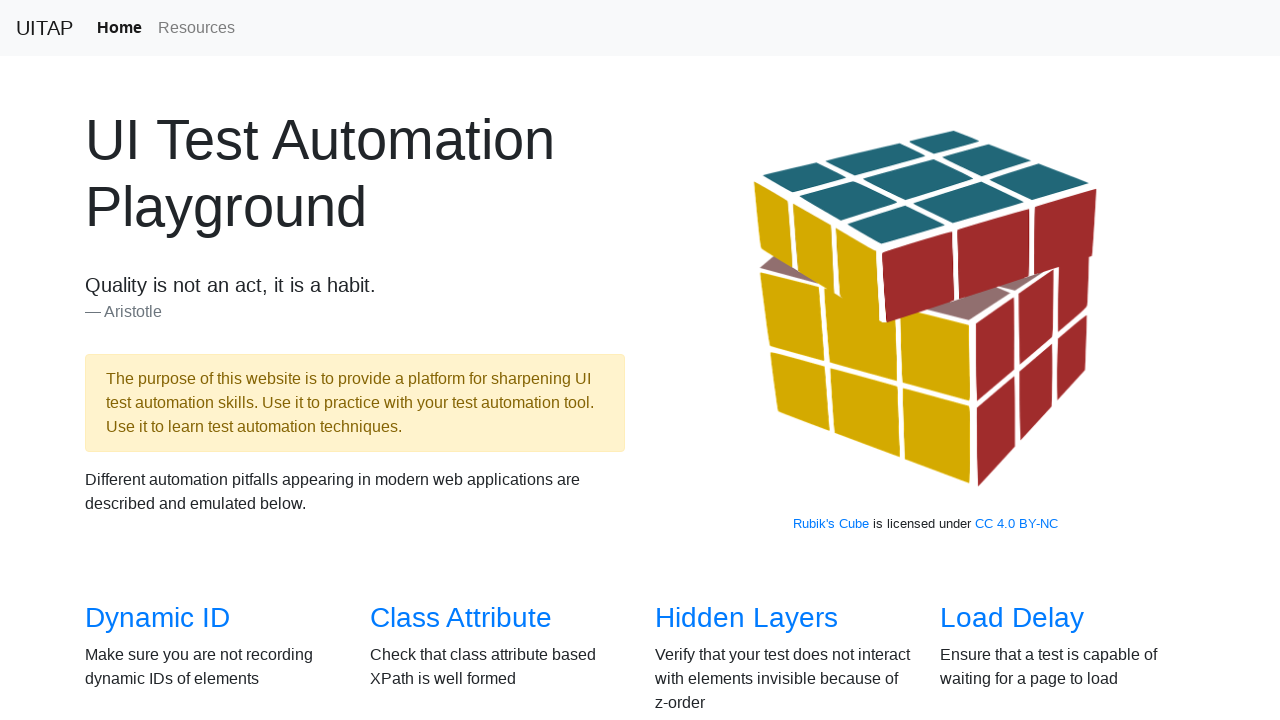

Clicked on the Text Input link to navigate to text input page at (1002, 360) on a[href='/textinput']
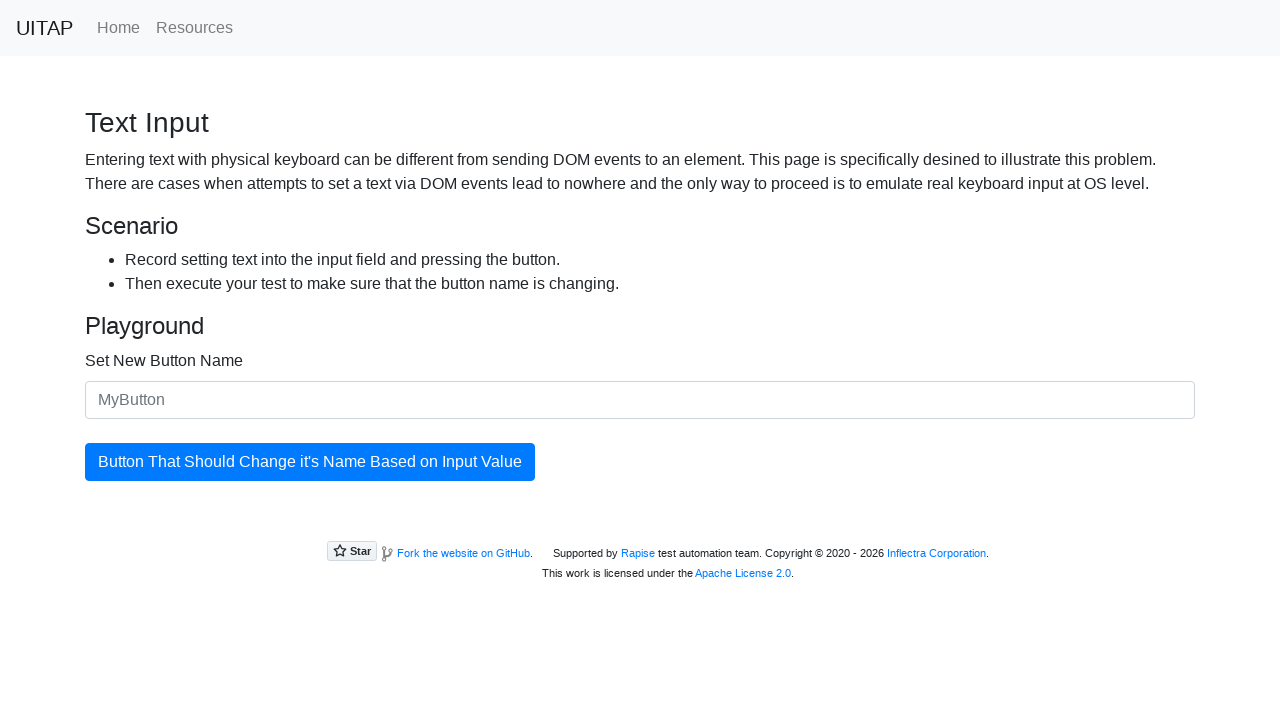

Text input page loaded (domcontentloaded)
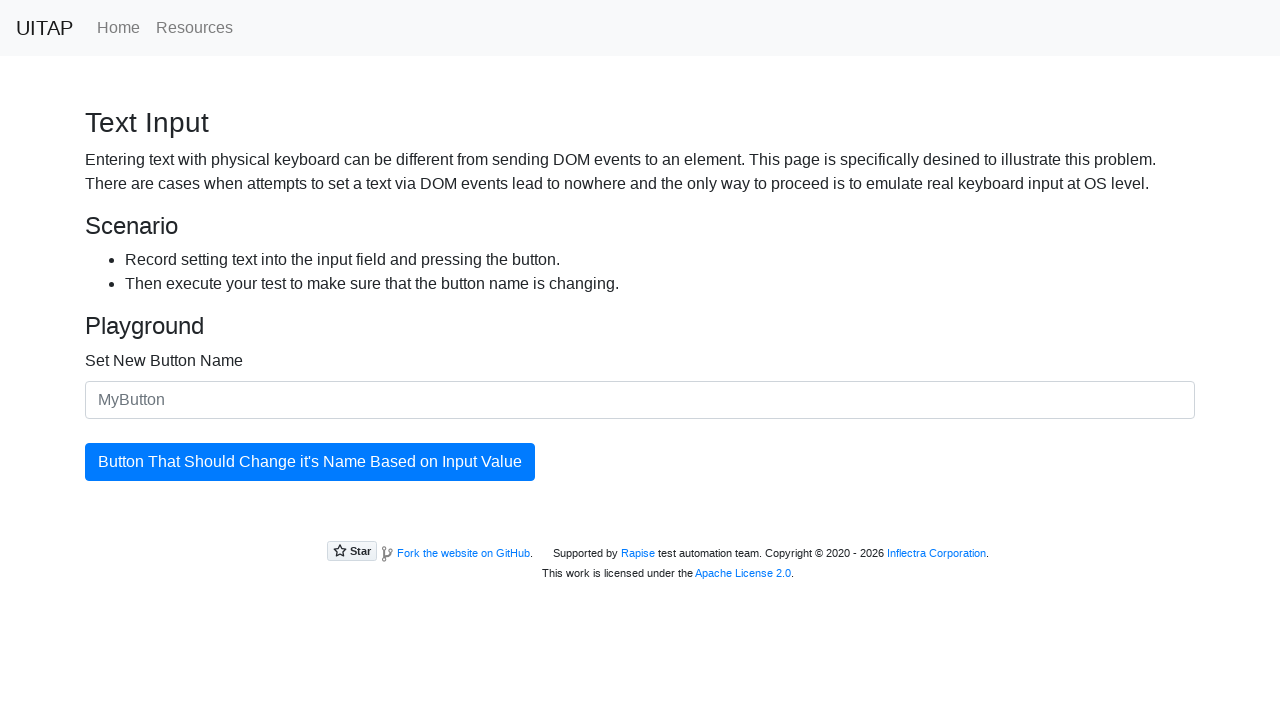

Clicked on the new button name input field at (640, 400) on #newButtonName
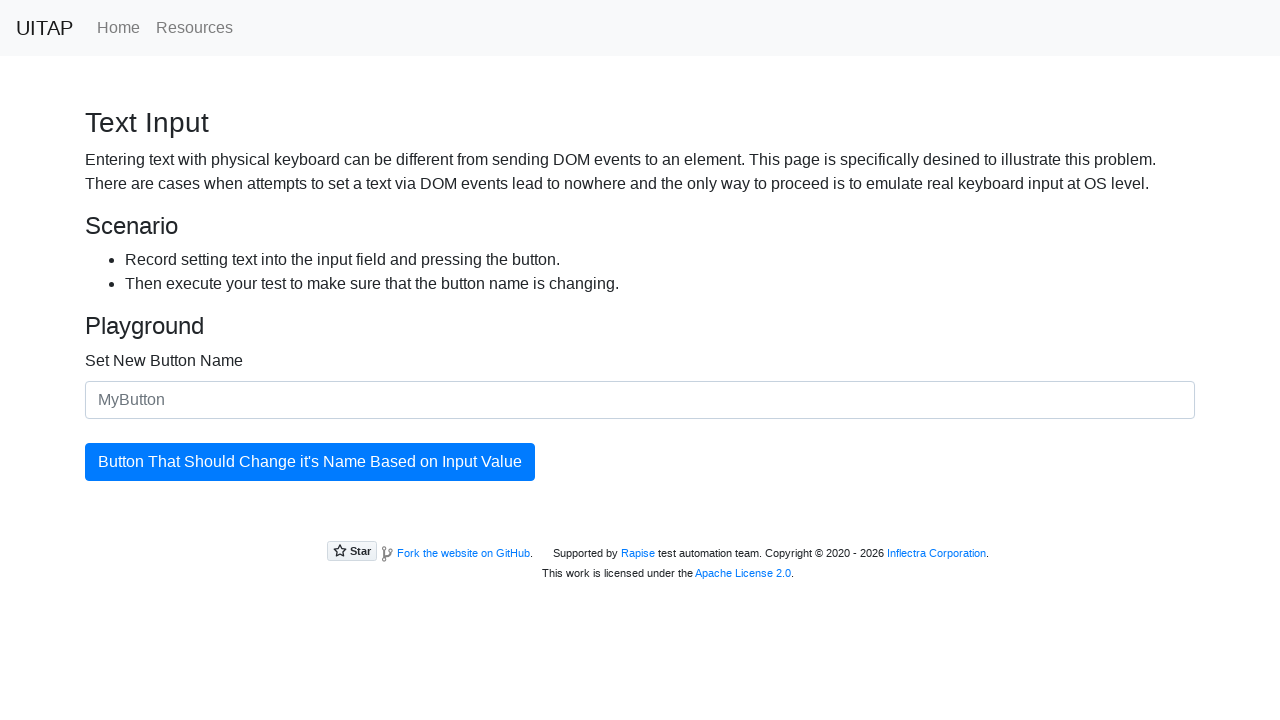

Entered 'Push me' as the new button name on #newButtonName
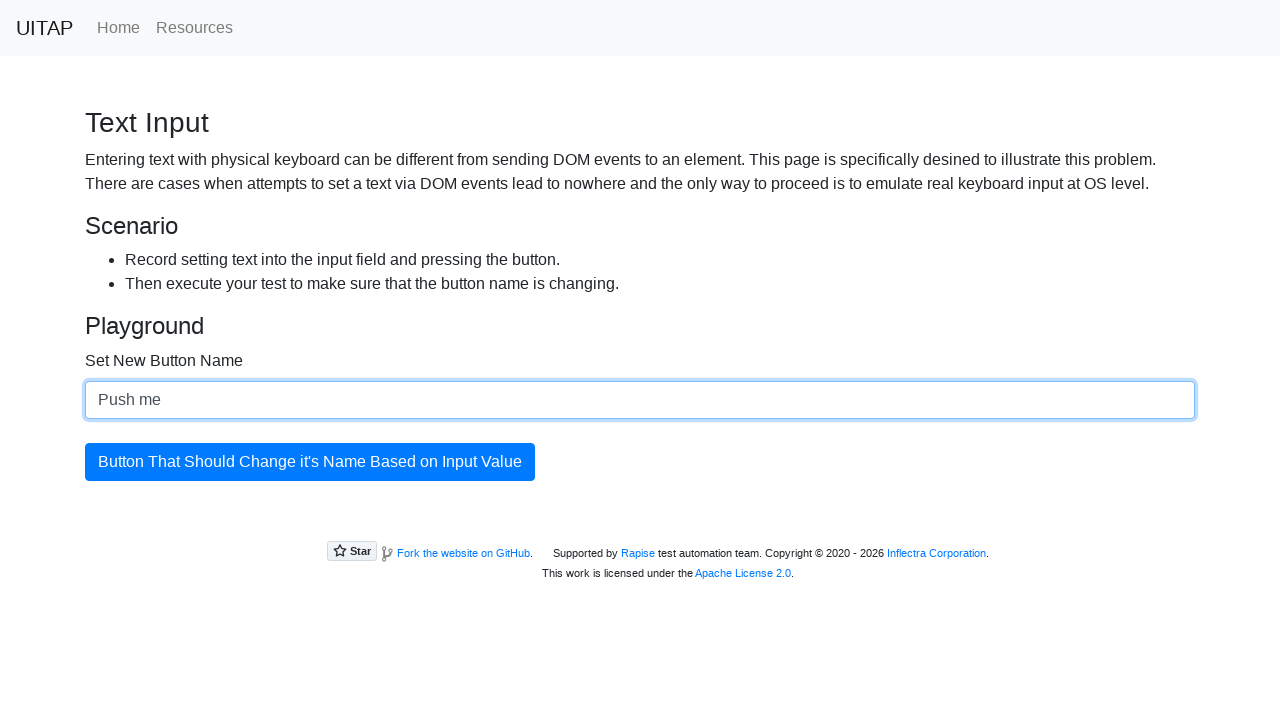

Clicked the updating button to apply the new text at (310, 462) on #updatingButton
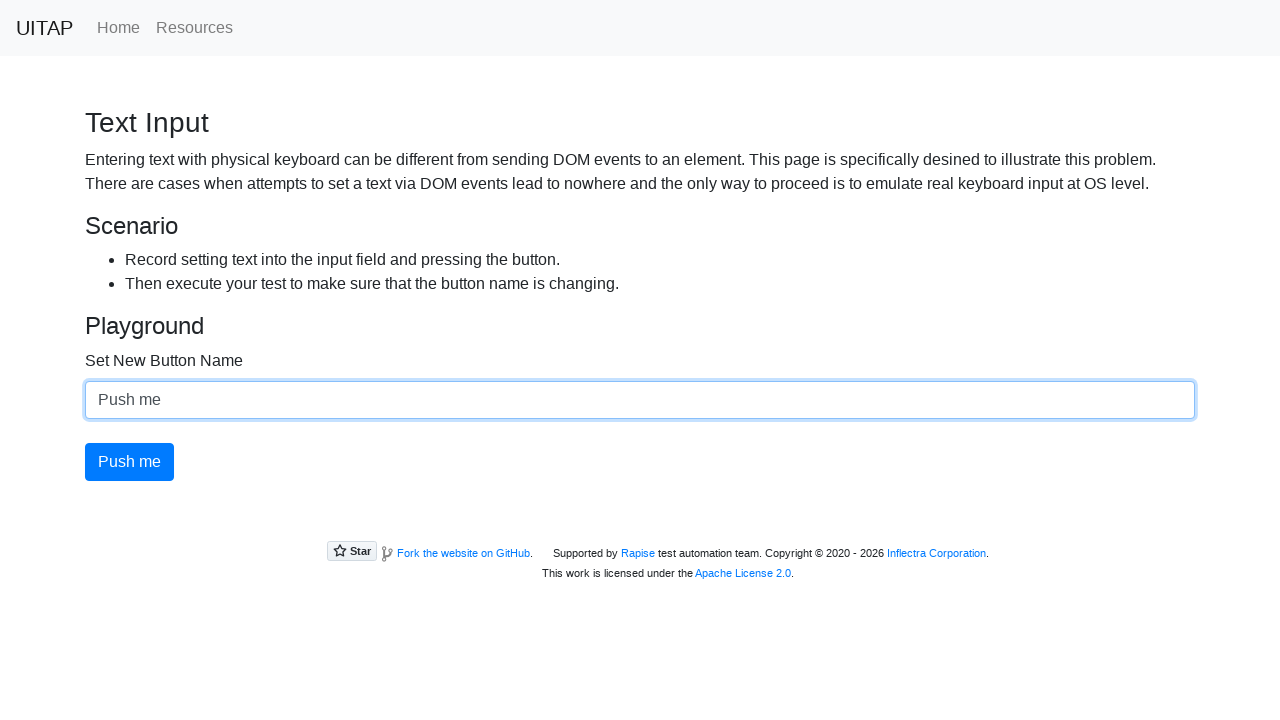

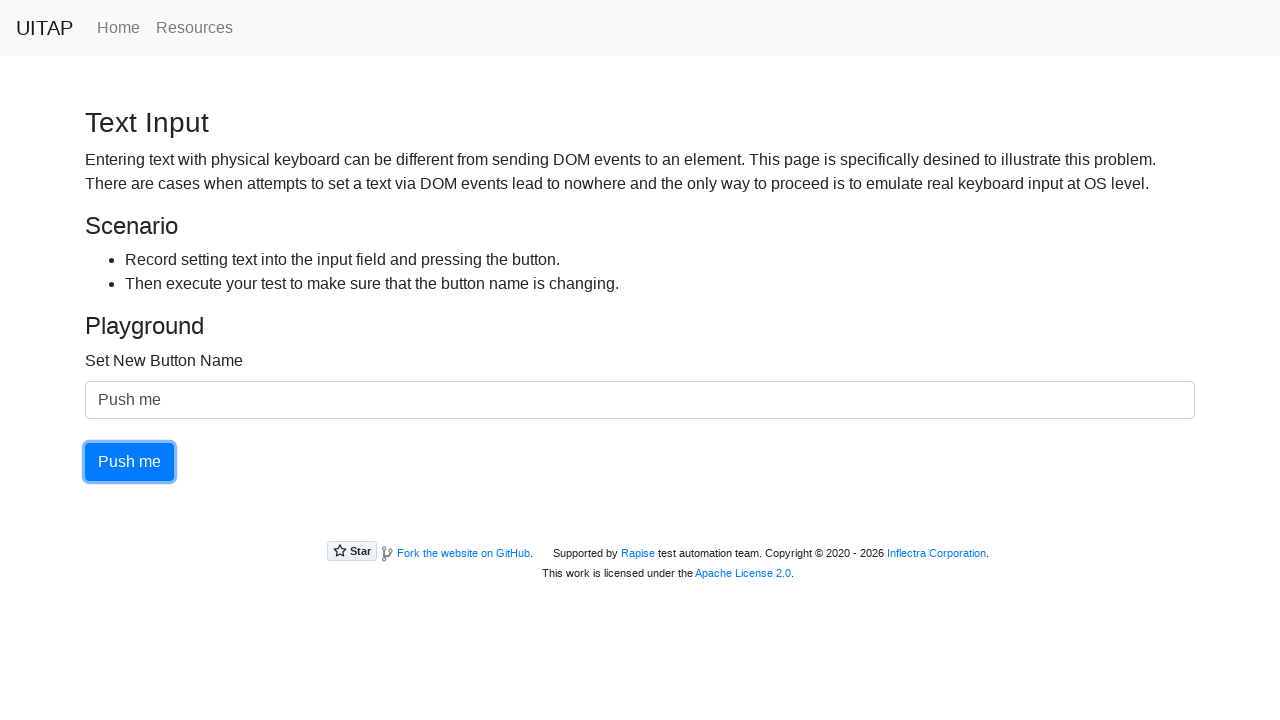